Tests nested iframe functionality by switching to a parent frame, verifying its text content, then switching to a child iframe within it and verifying the child iframe's text content.

Starting URL: https://demoqa.com/nestedframes

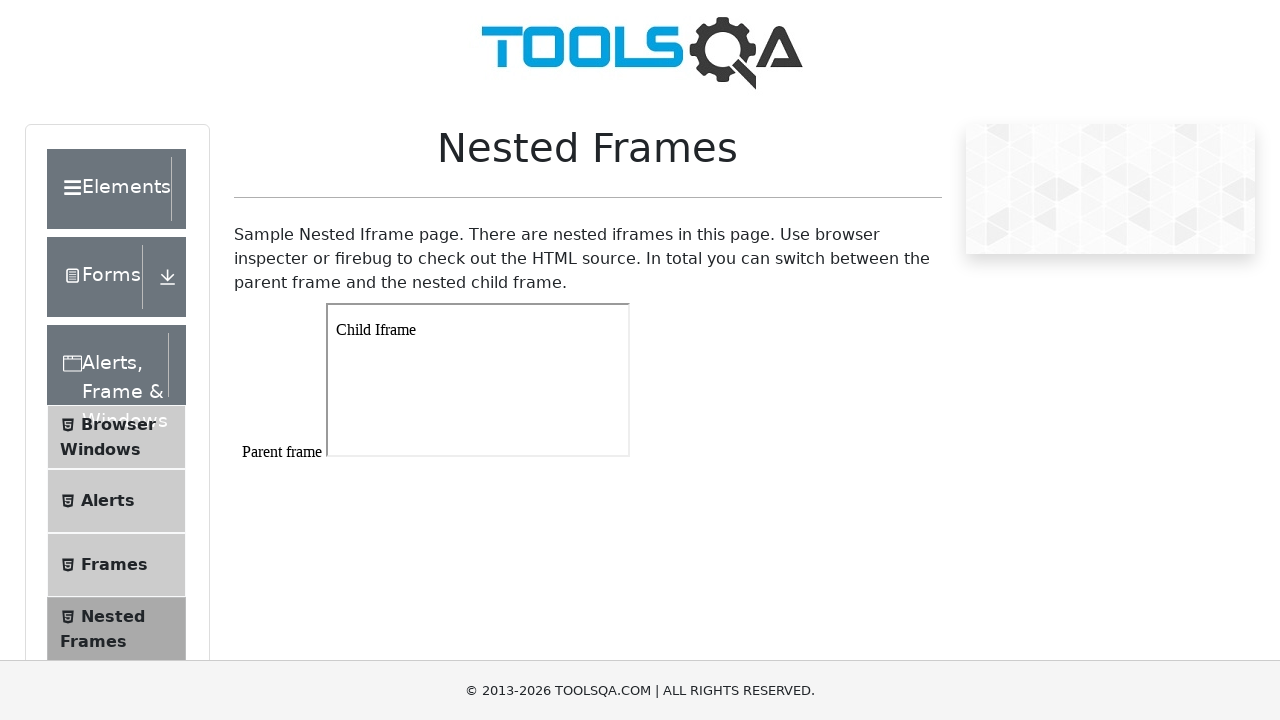

Set viewport size to 1920x1080
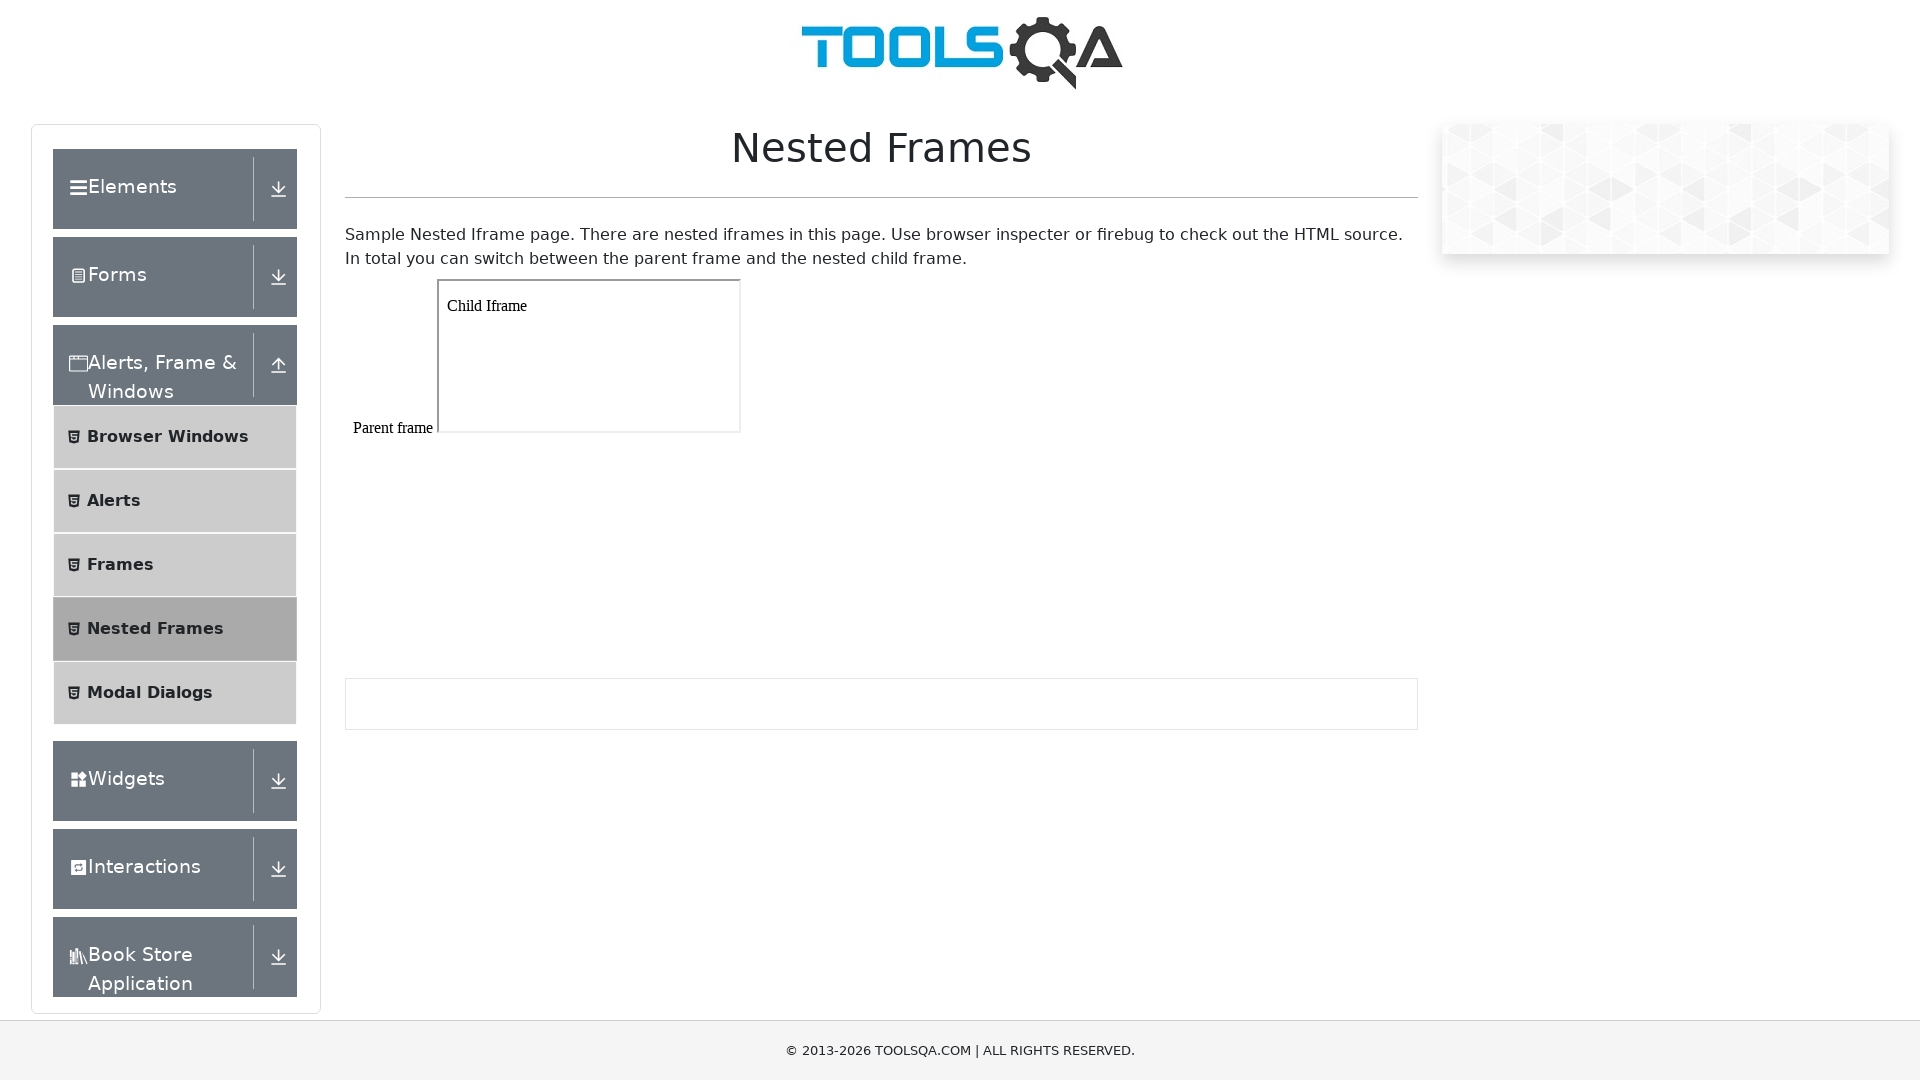

Waited for parent iframe (frame1) to load
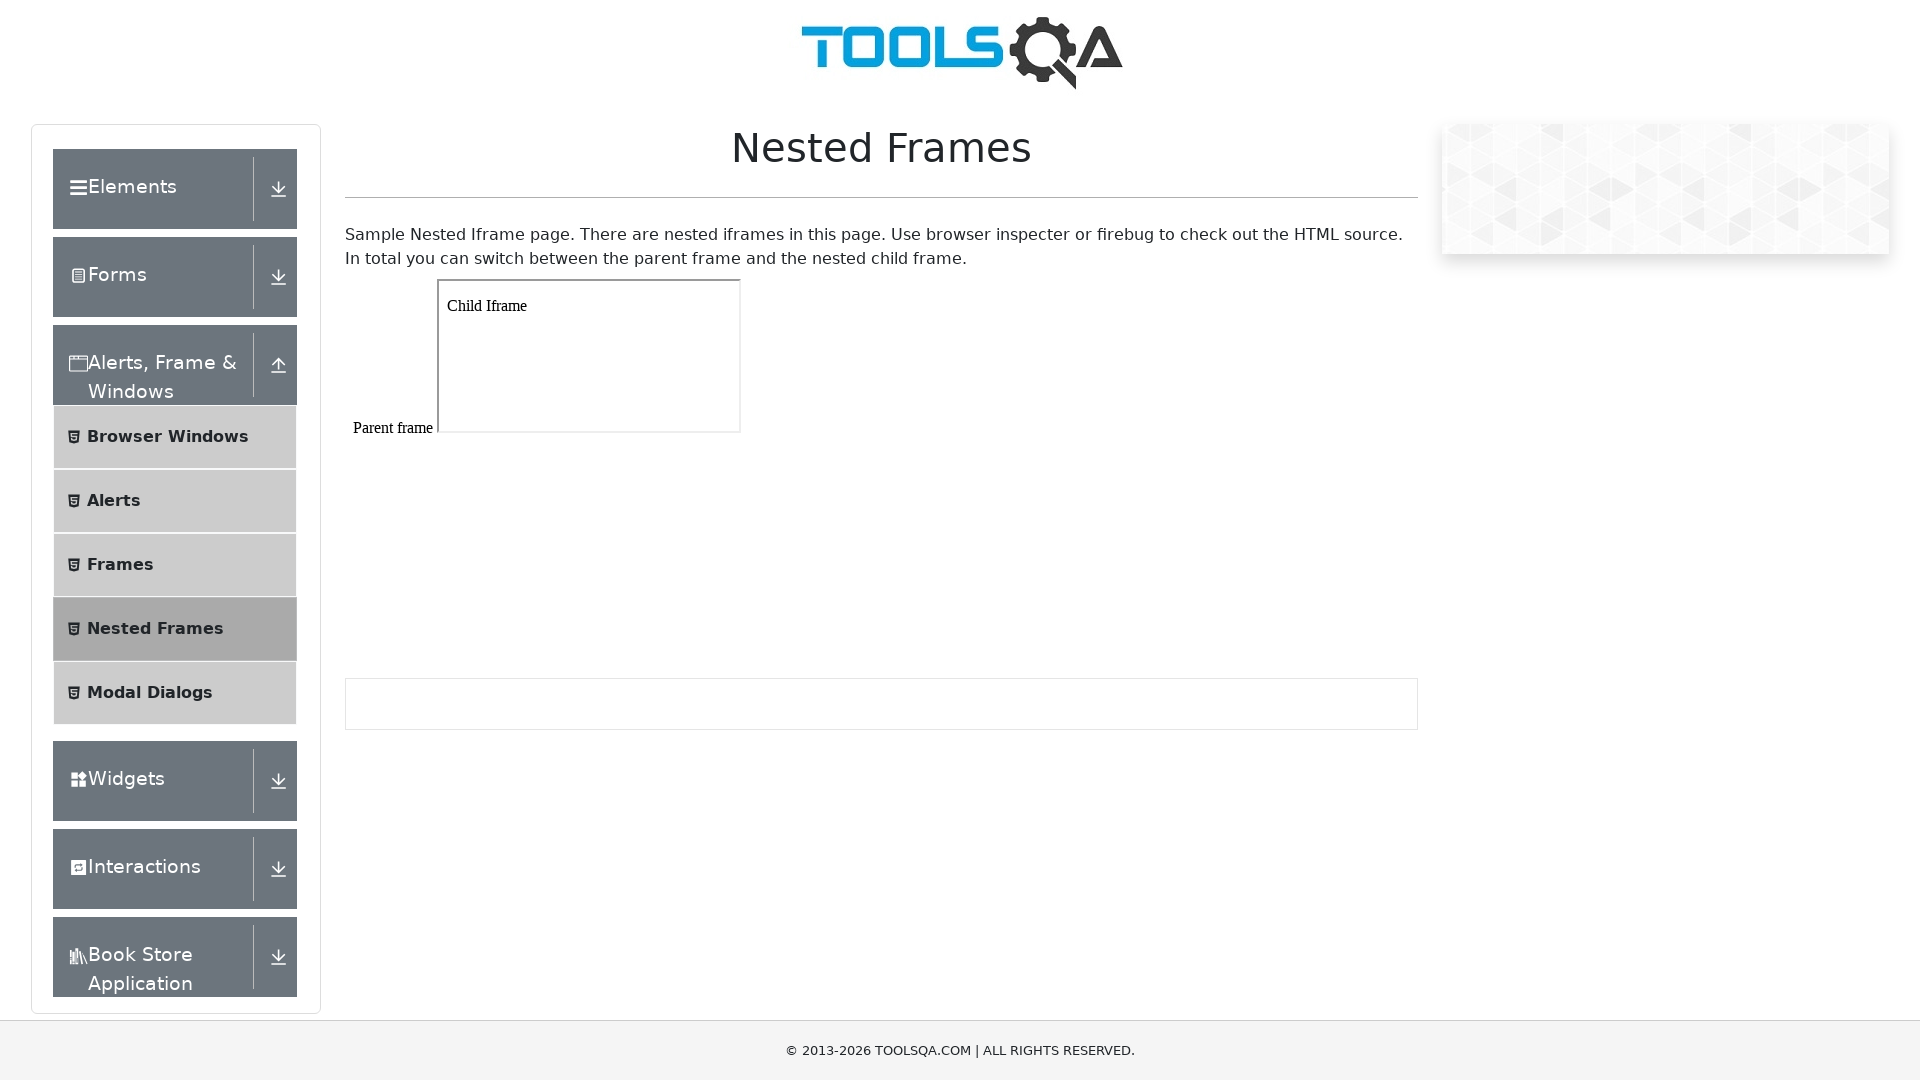

Switched to parent frame (frame1)
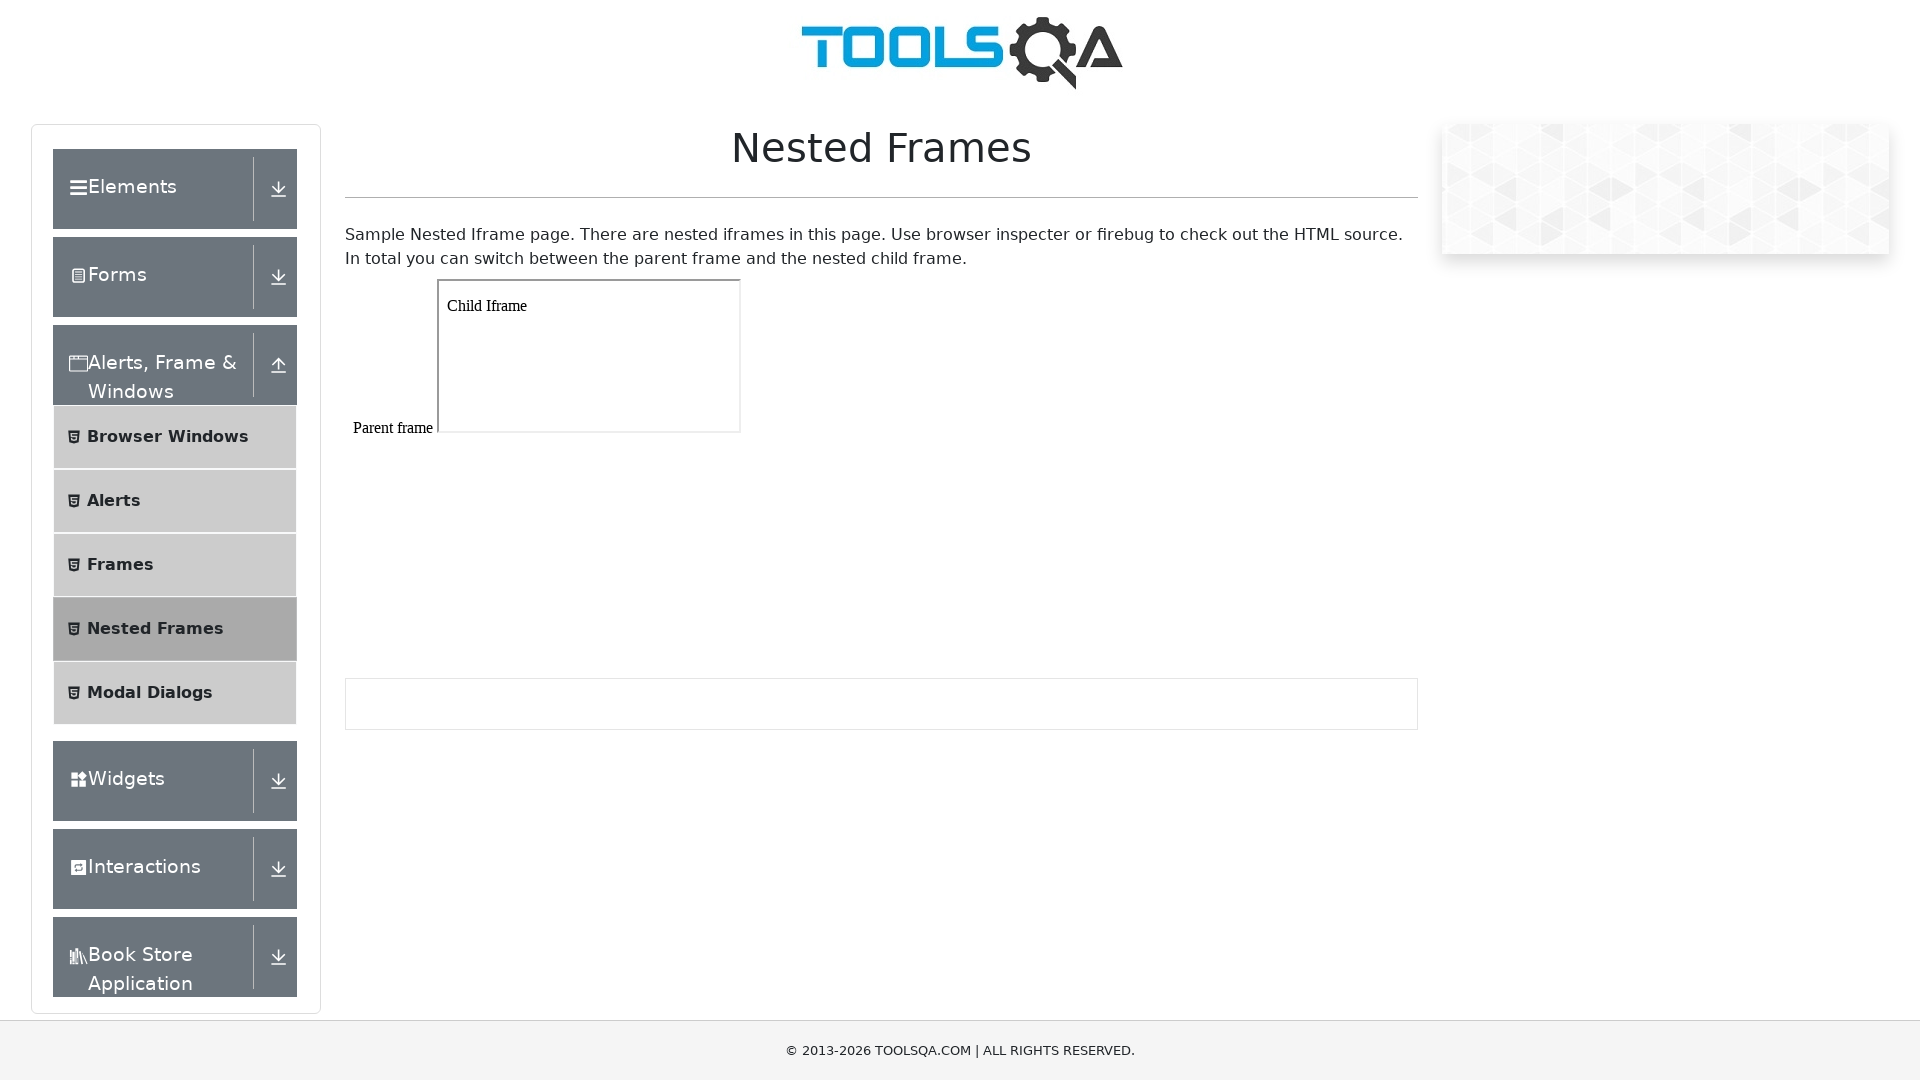

Retrieved text content from parent frame body
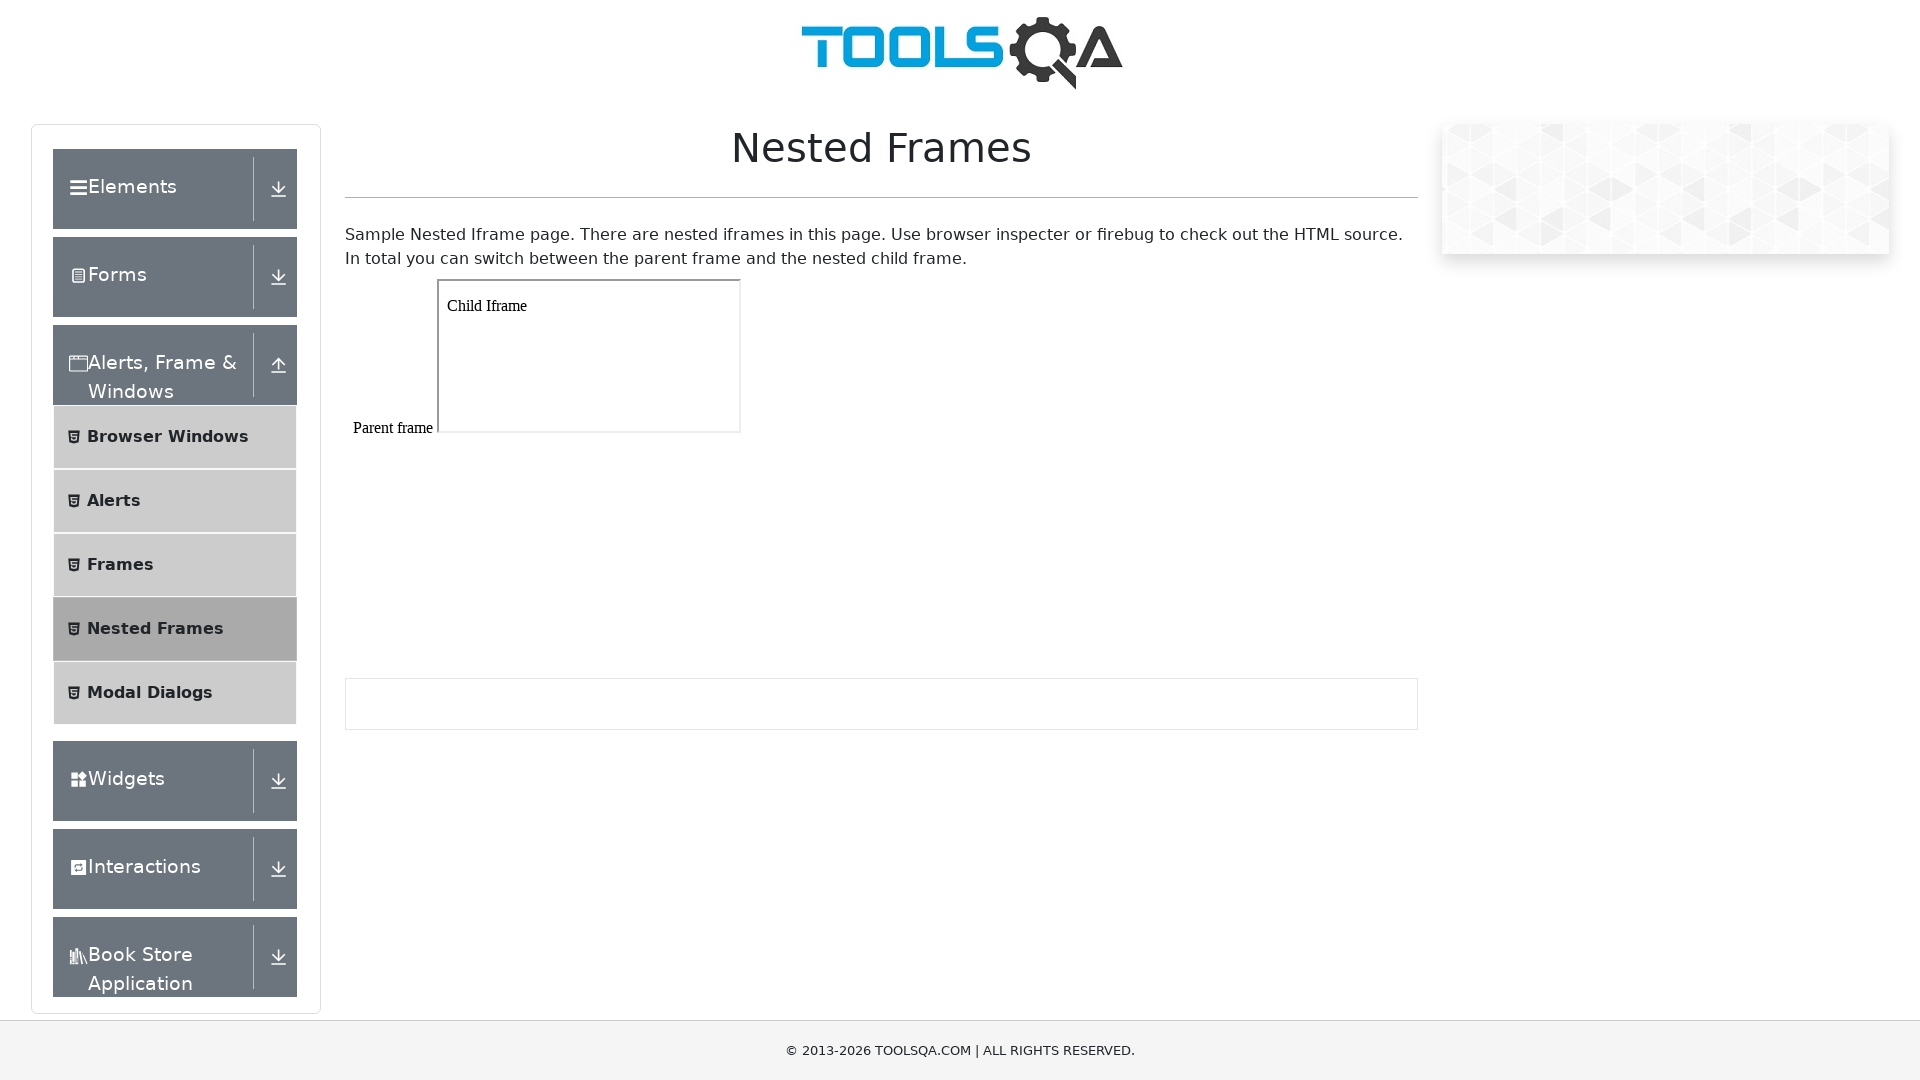

Verified parent frame contains 'Parent frame' text
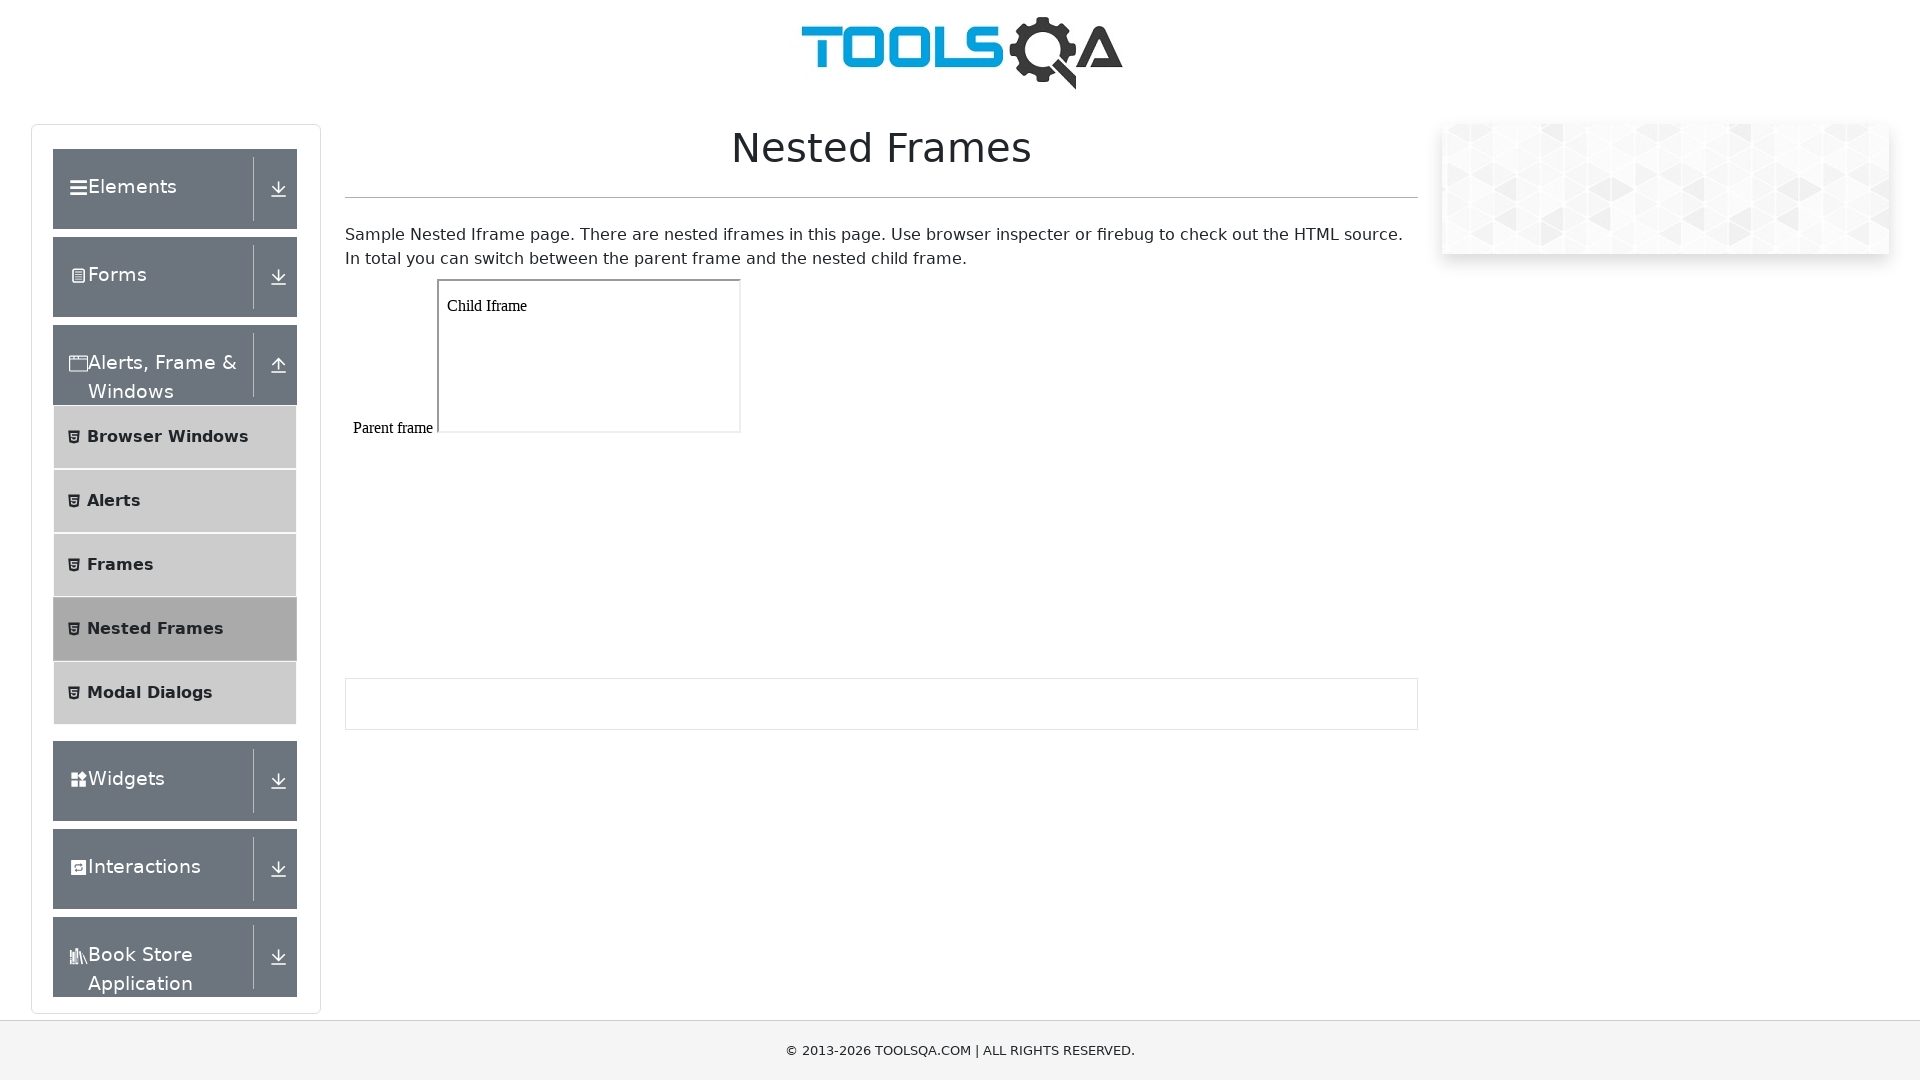

Switched to child iframe within parent frame
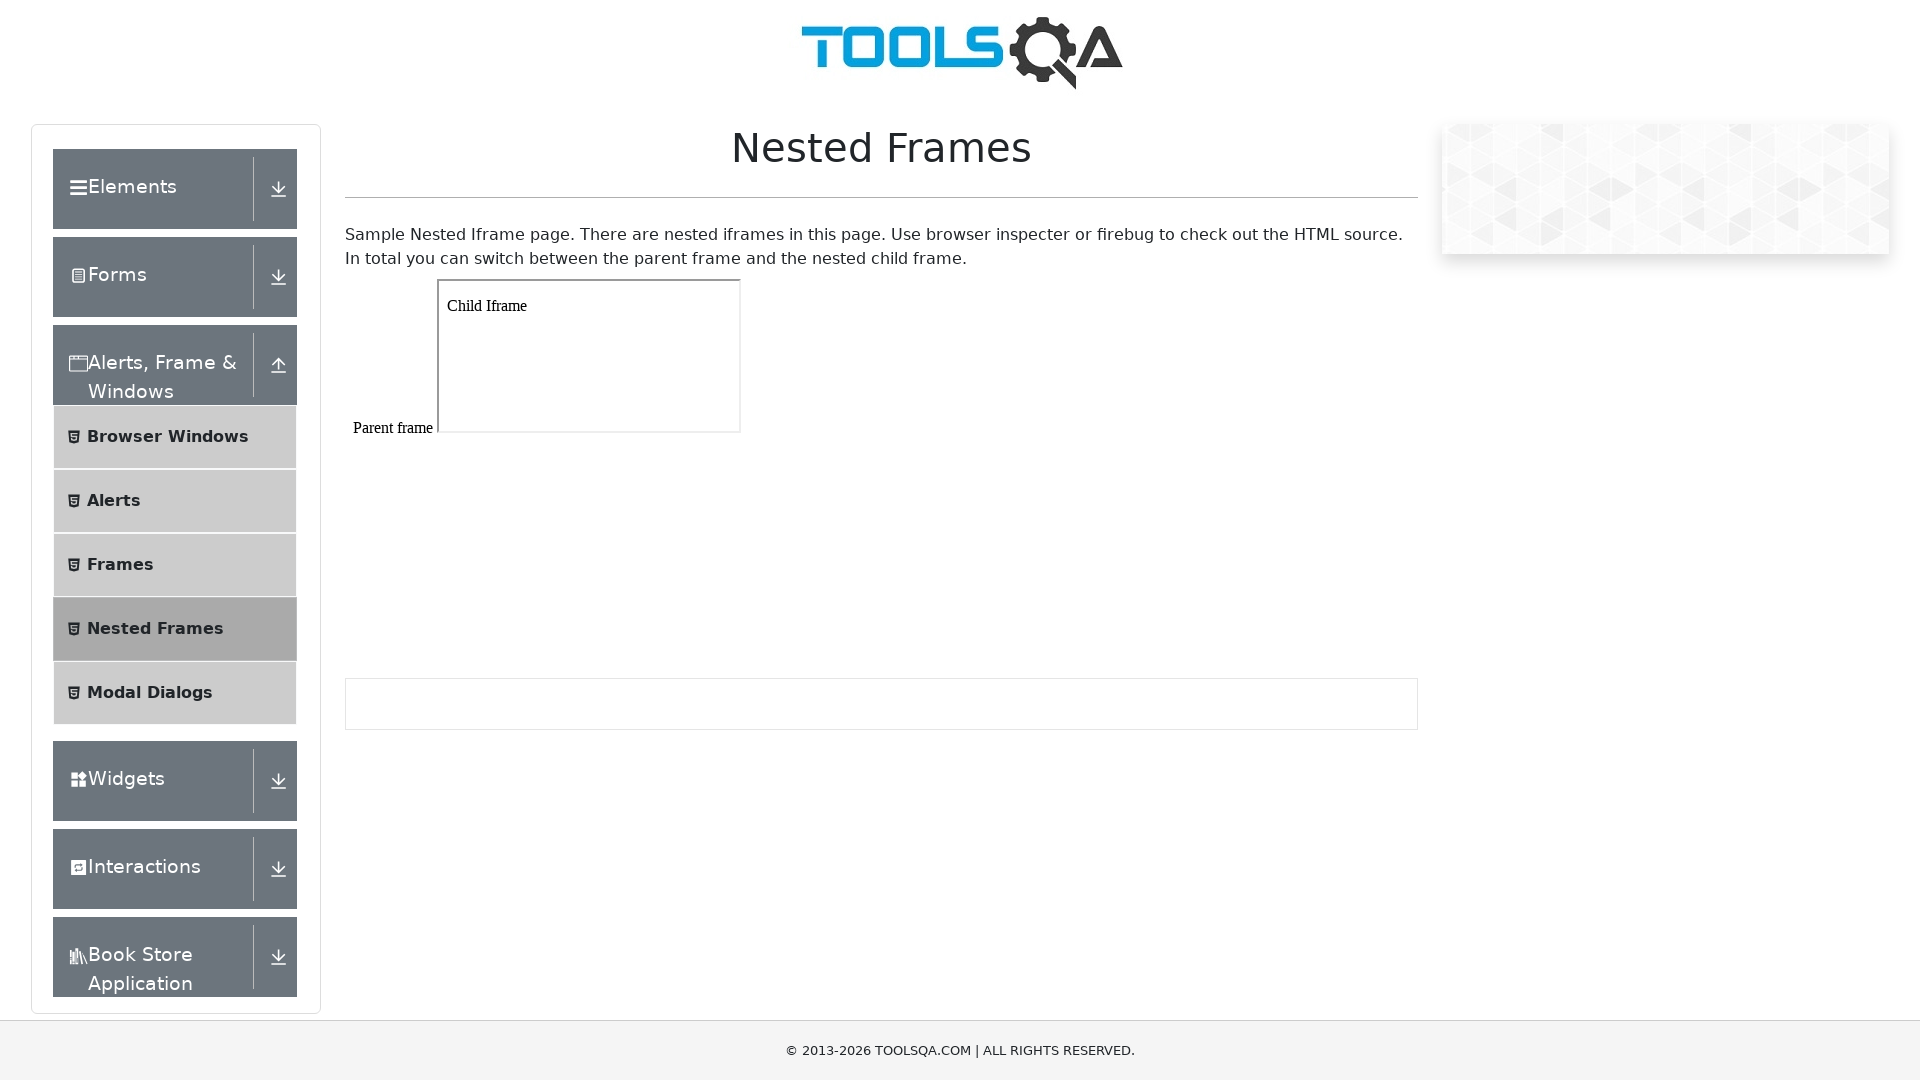

Retrieved text content from child iframe paragraph
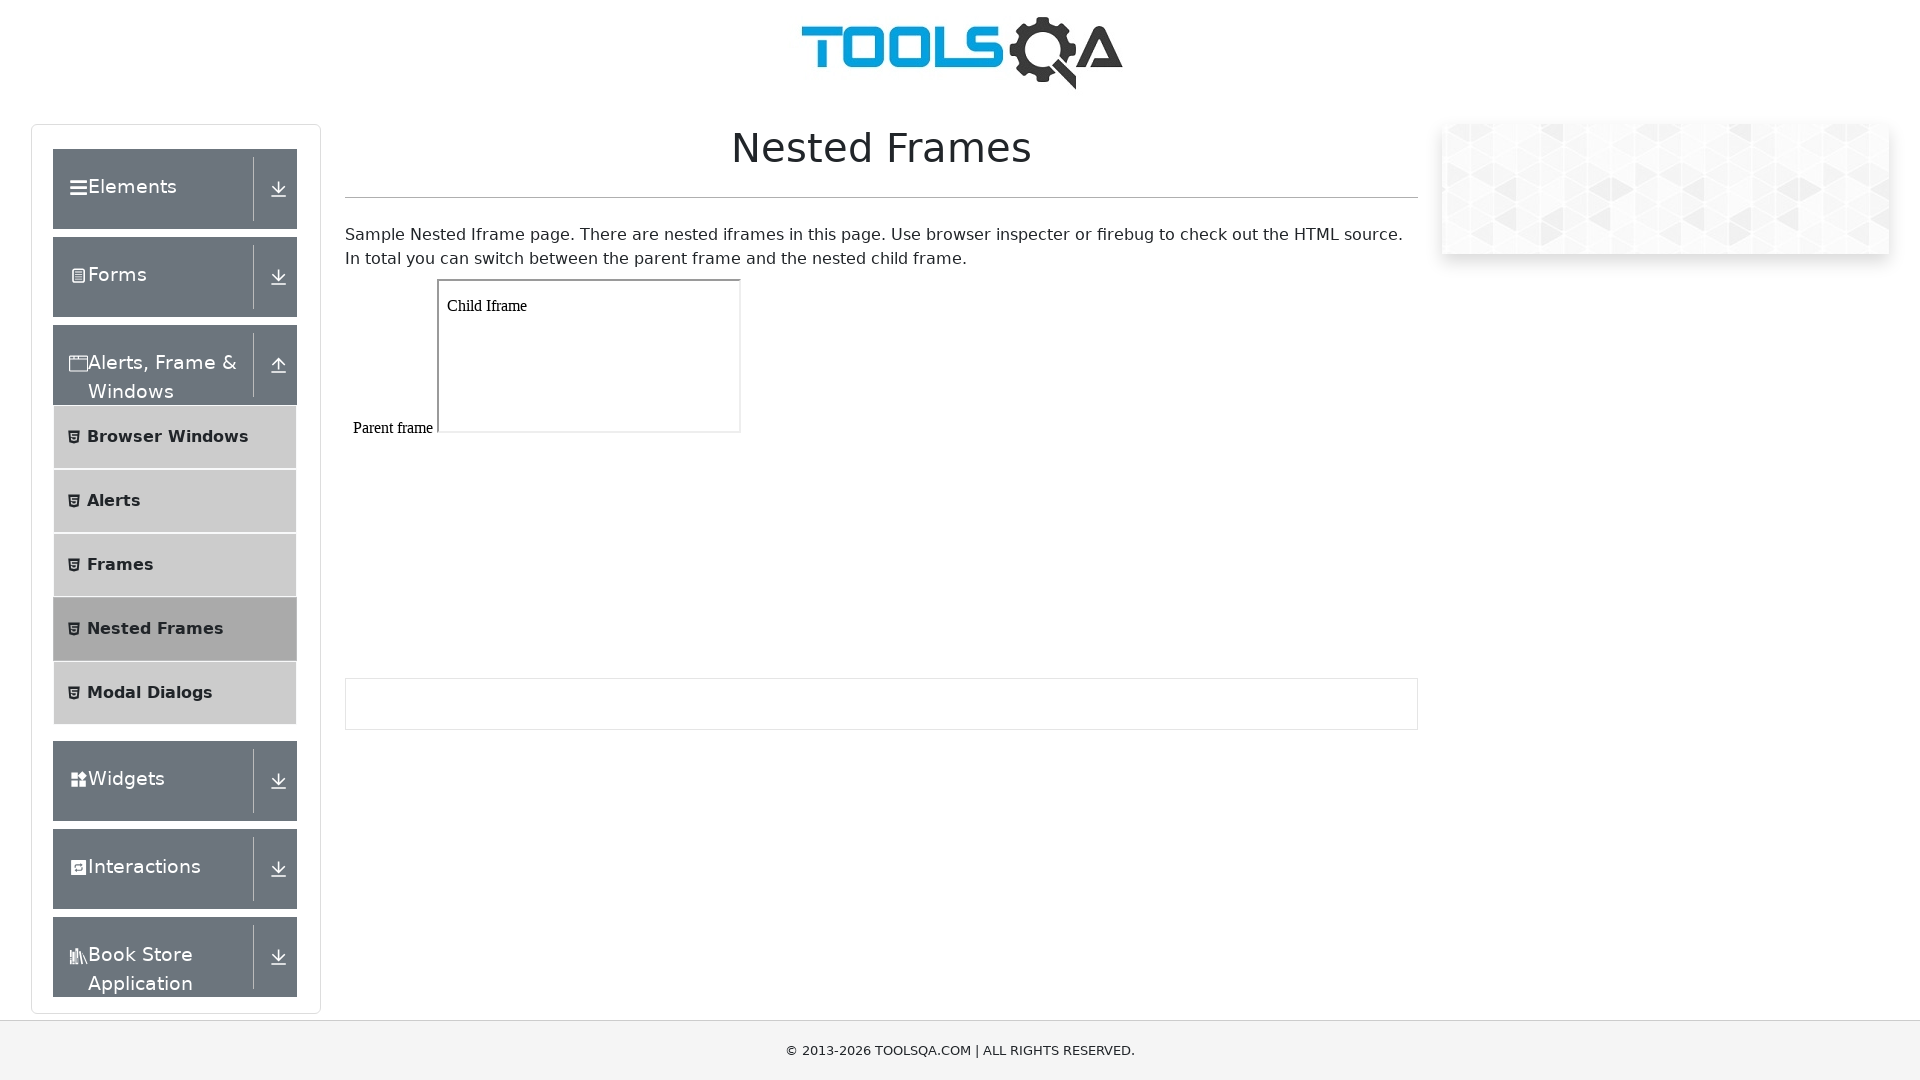

Verified child iframe contains 'Child Iframe' text
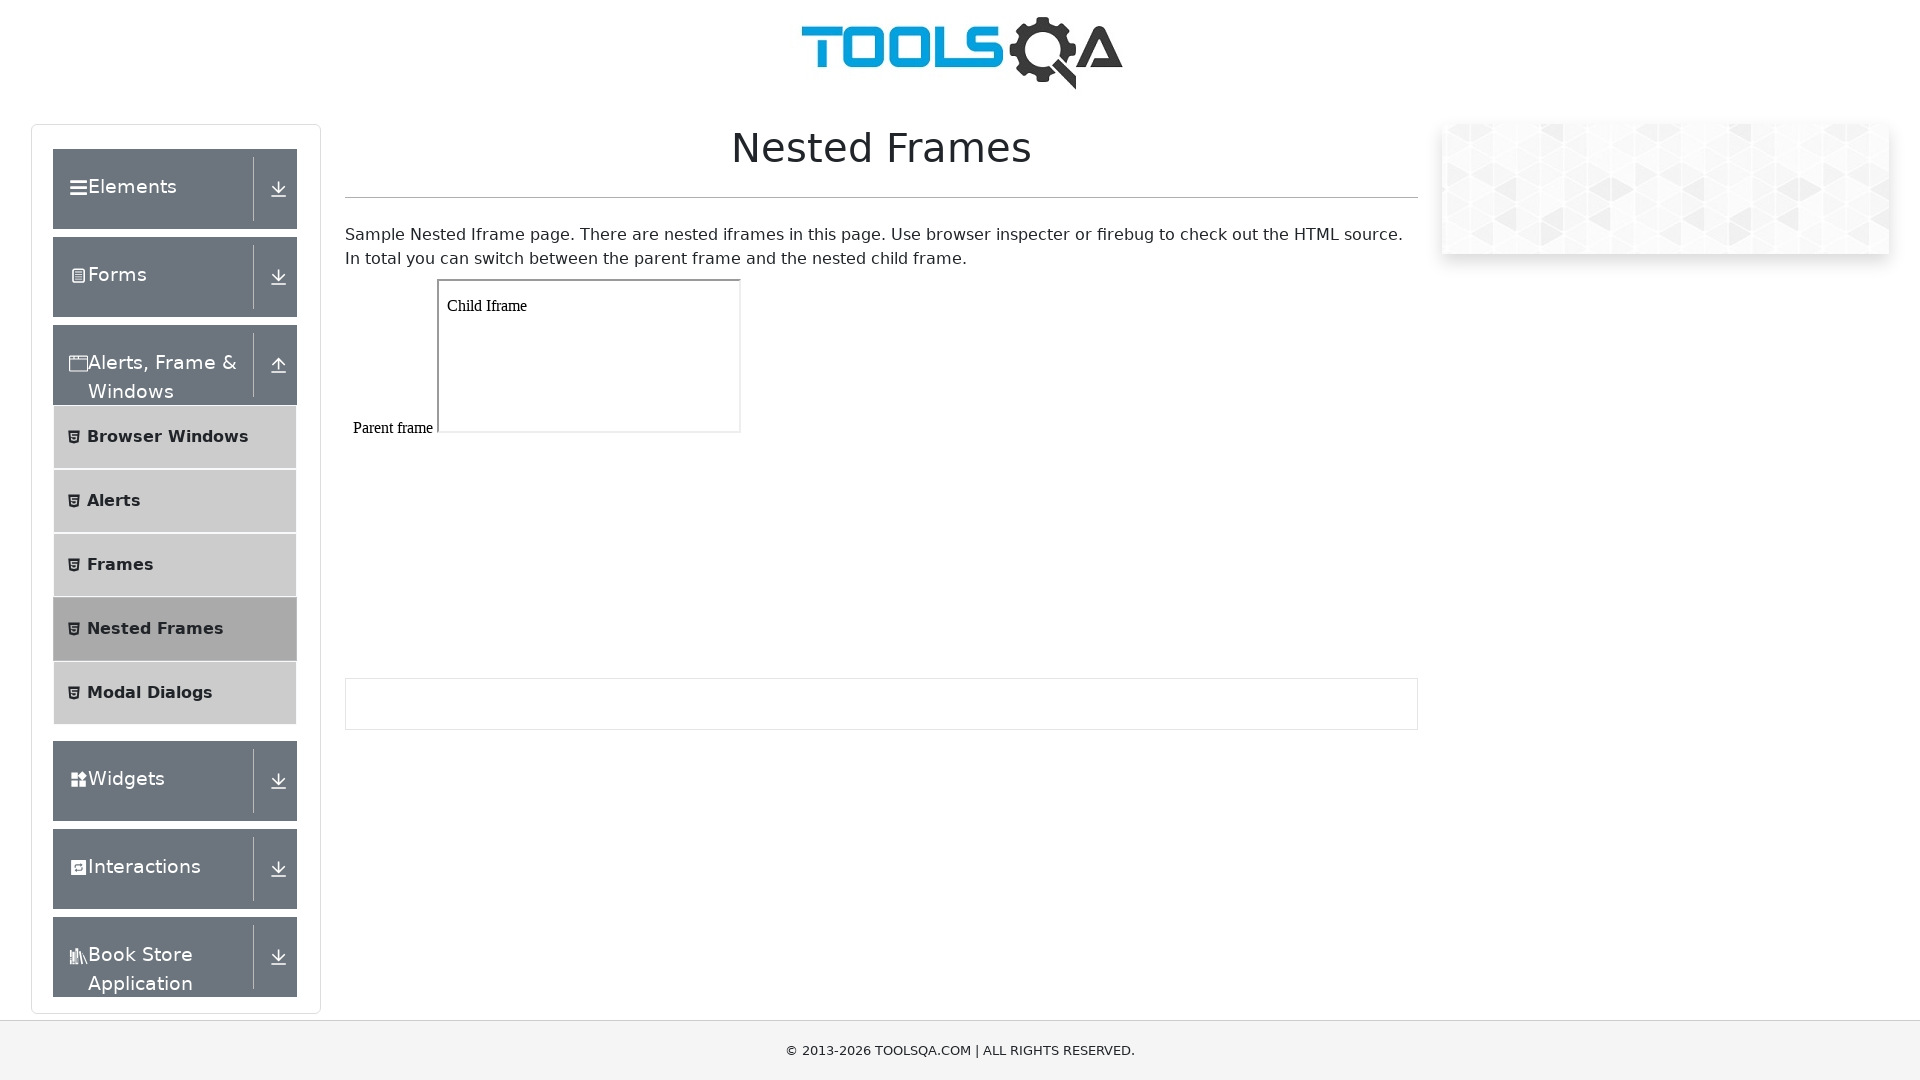

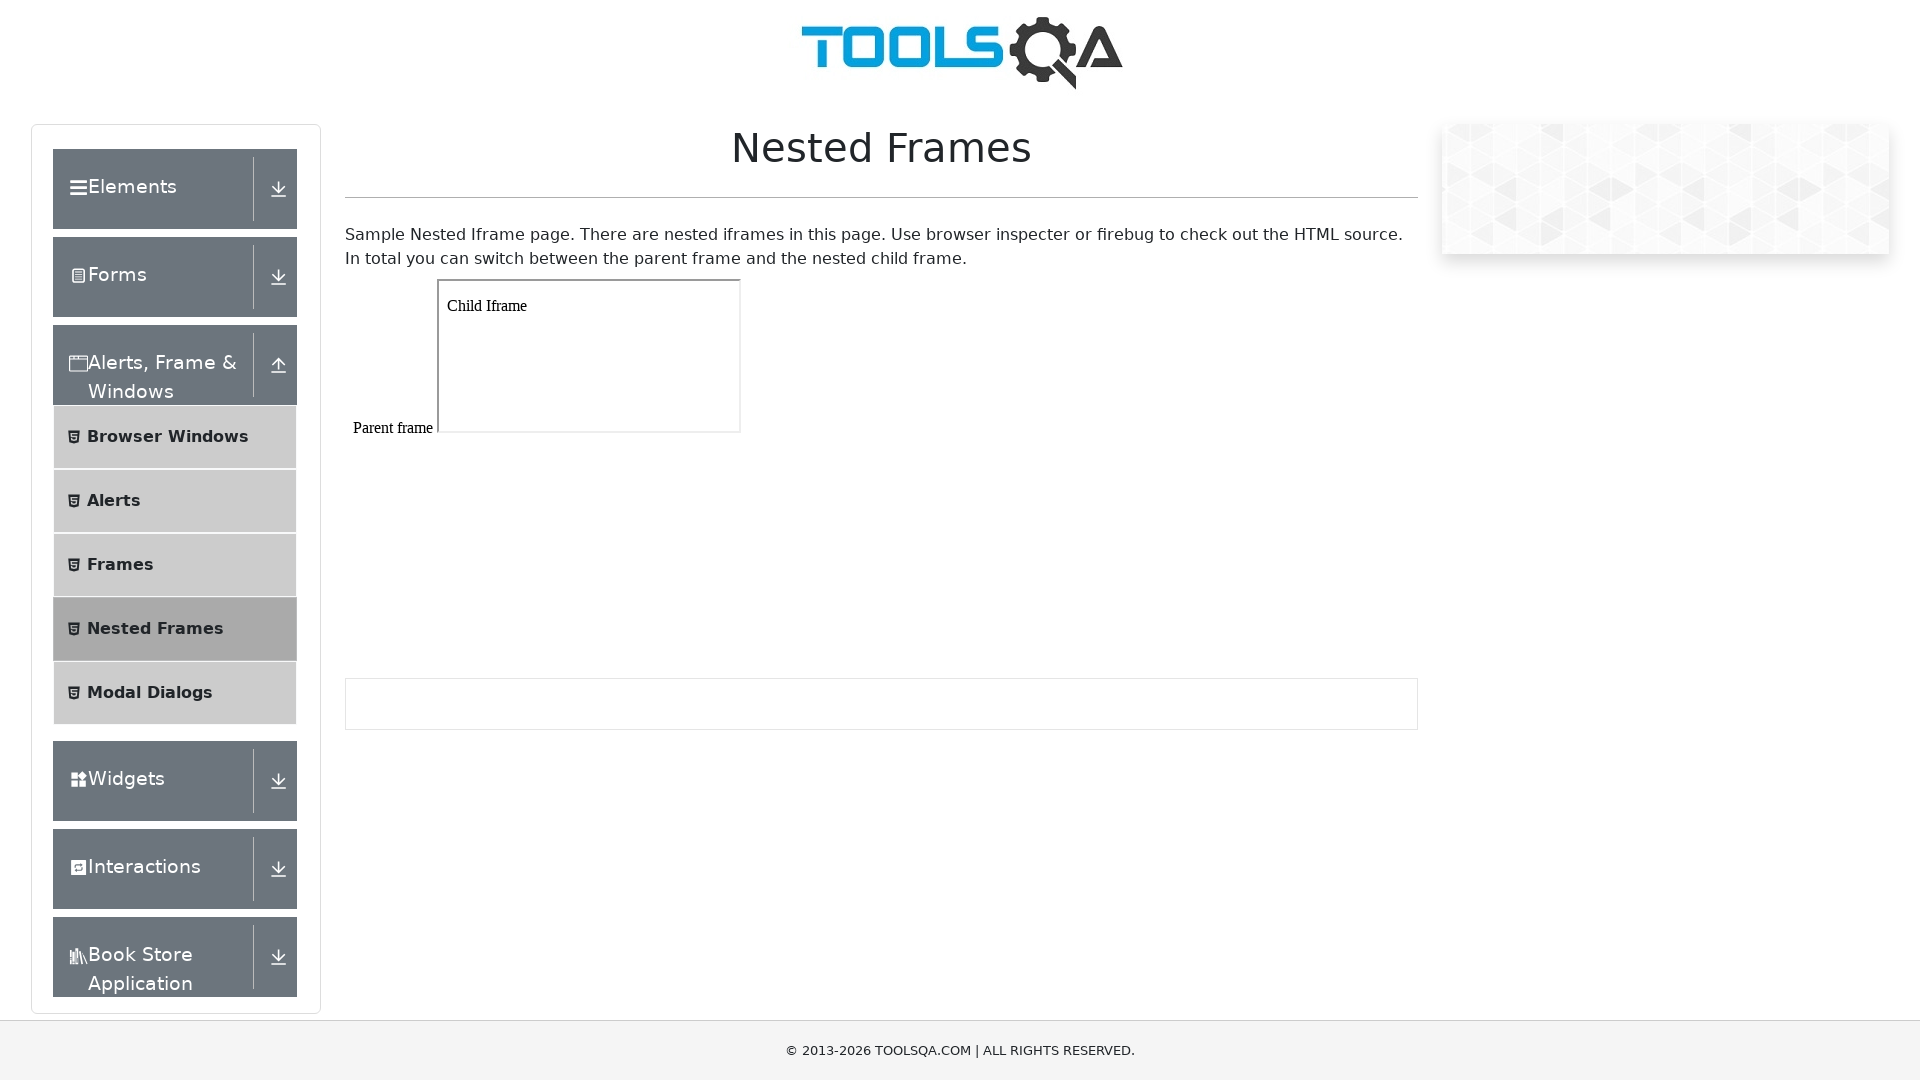